Tests Pokemon Showdown website by navigating to the home page and clicking the play button

Starting URL: https://play.pokemonshowdown.com

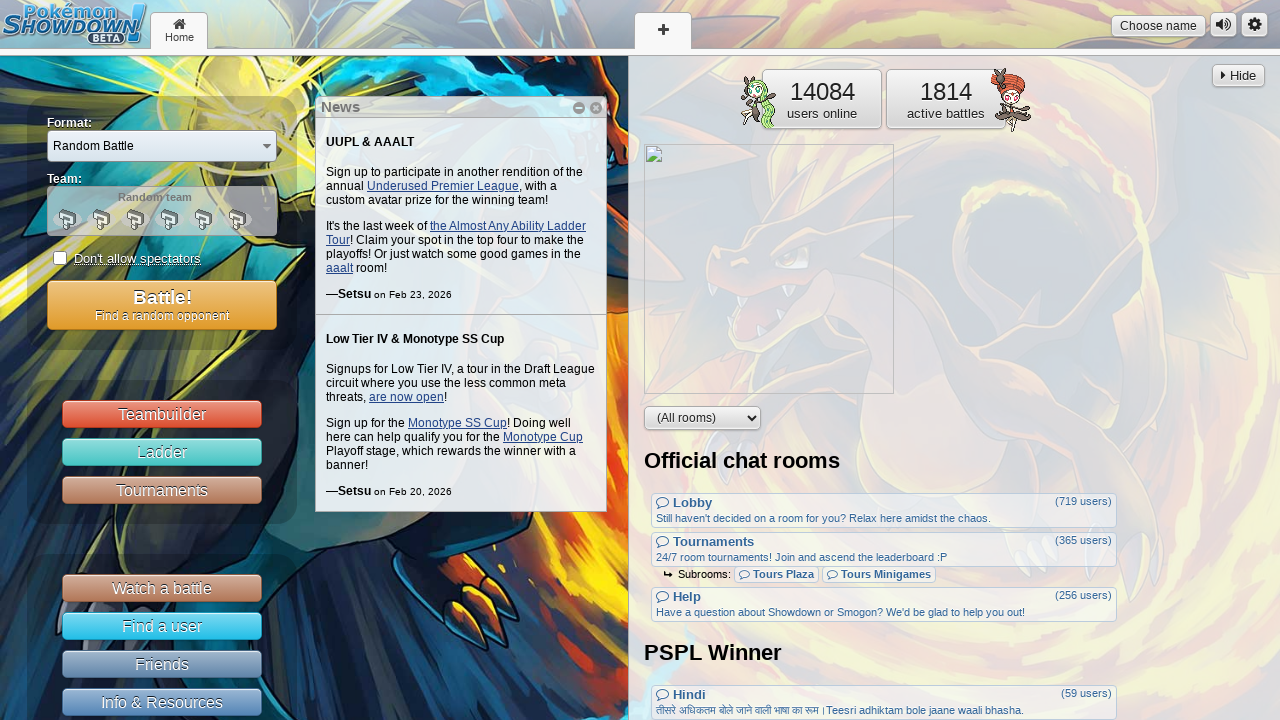

Clicked the play button on Pokemon Showdown home page at (162, 452) on .button.mainmenu3
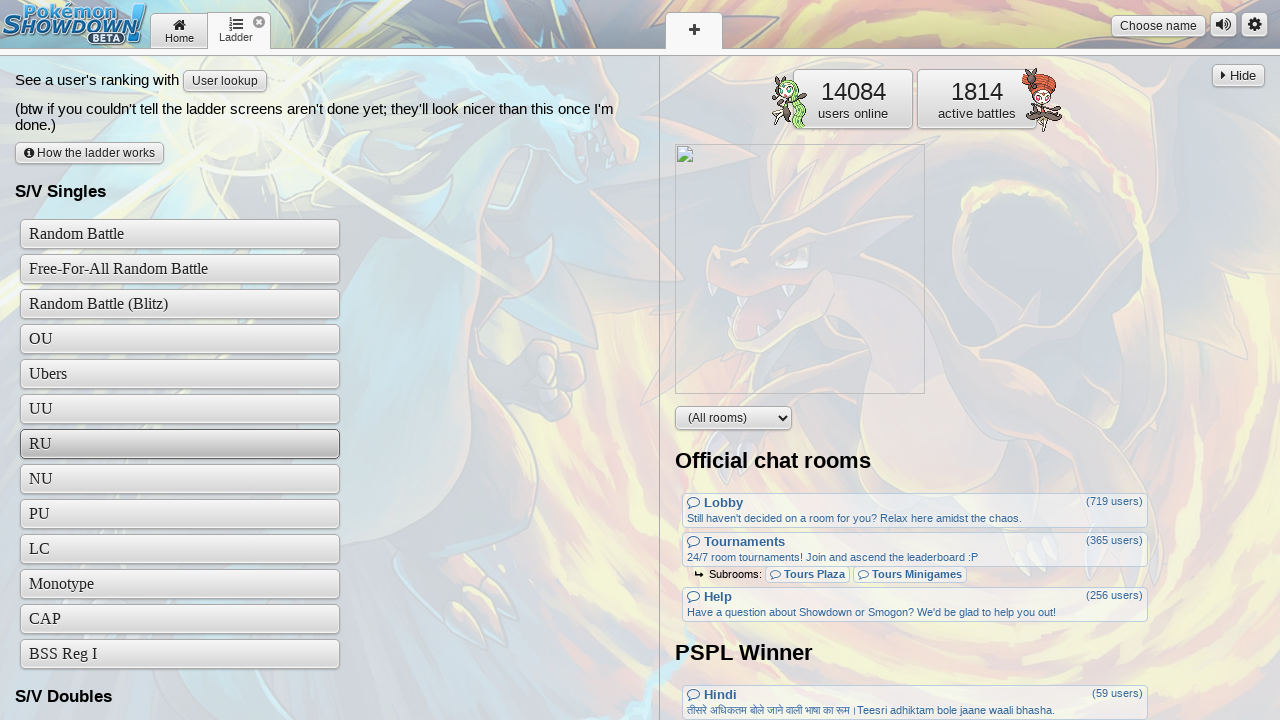

Waited 1 second for page navigation to complete
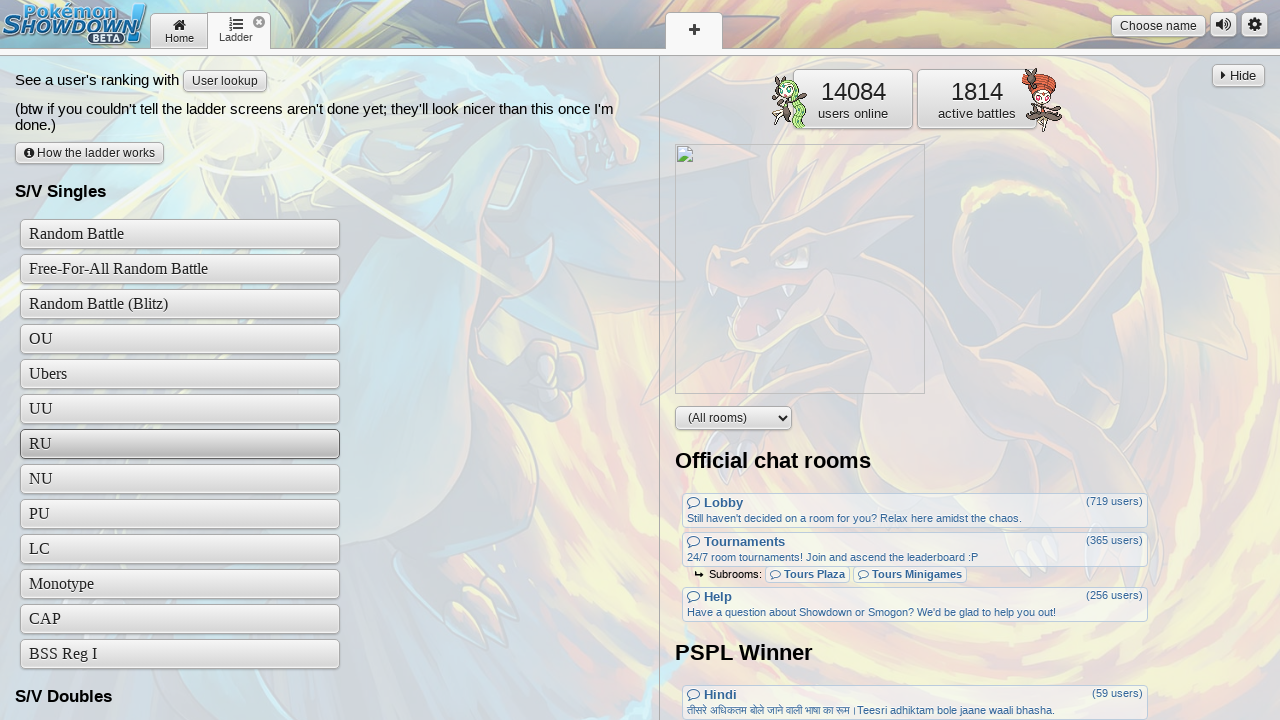

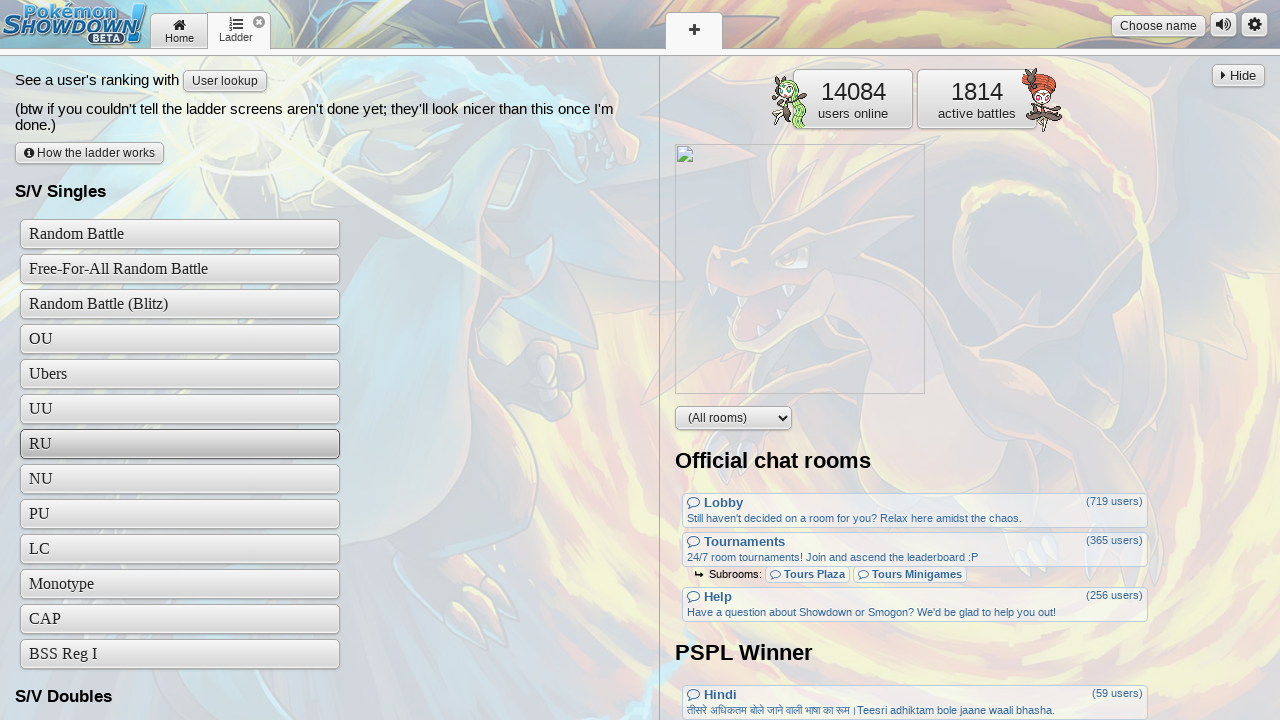